Tests basic form interactions including clicking a Sports checkbox and filling in the first name field

Starting URL: https://demoqa.com/automation-practice-form

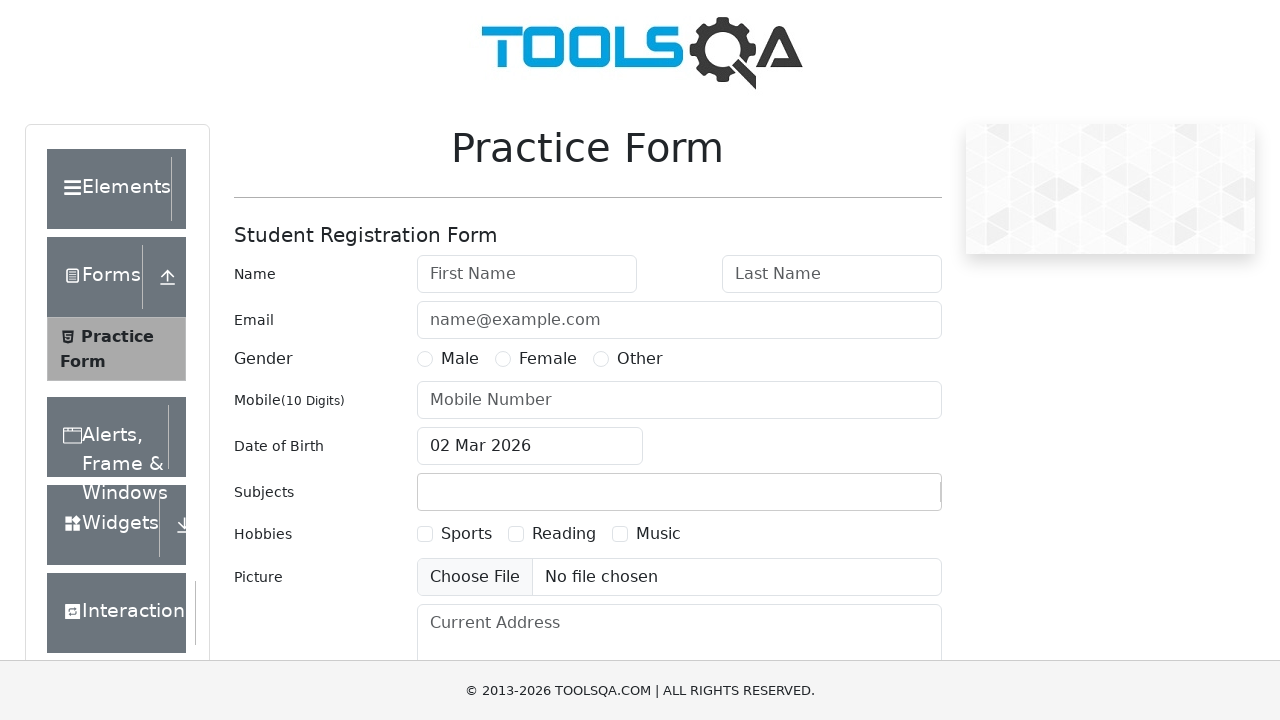

Clicked Sports checkbox label at (466, 534) on xpath=//label[text()='Sports']
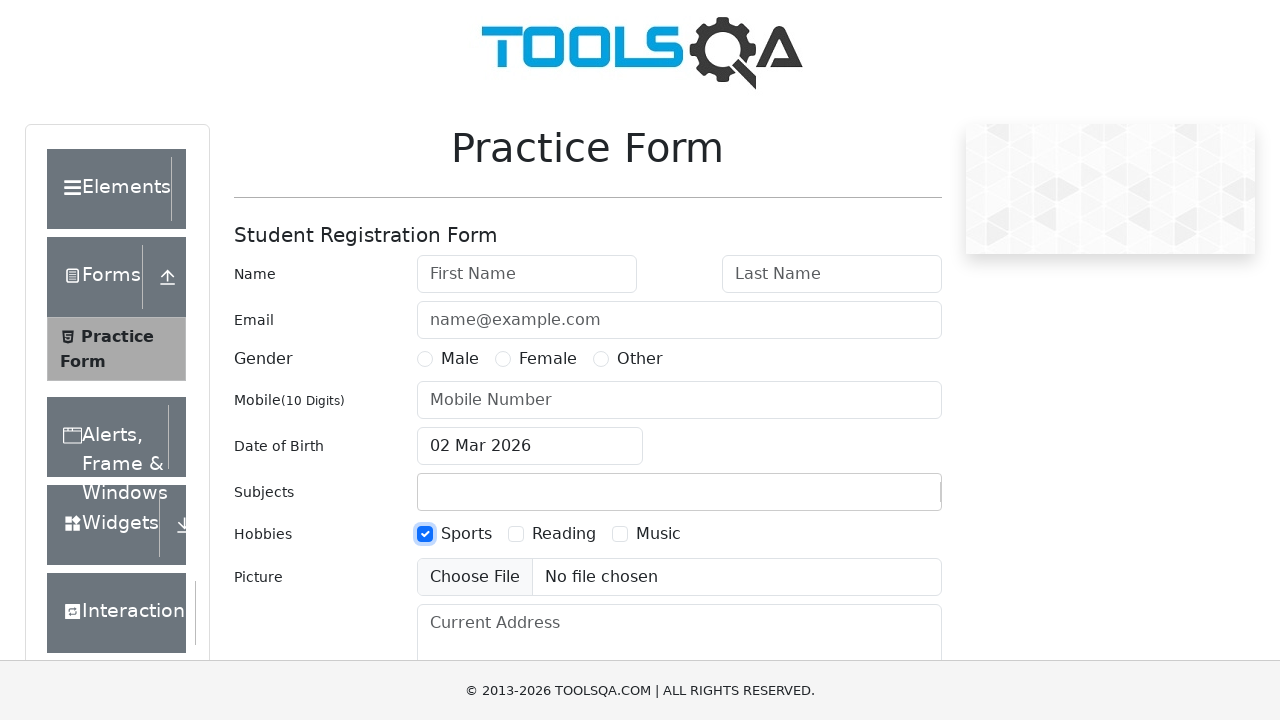

Filled First Name field with 'Vincent First Name' on //input[@placeholder='First Name']
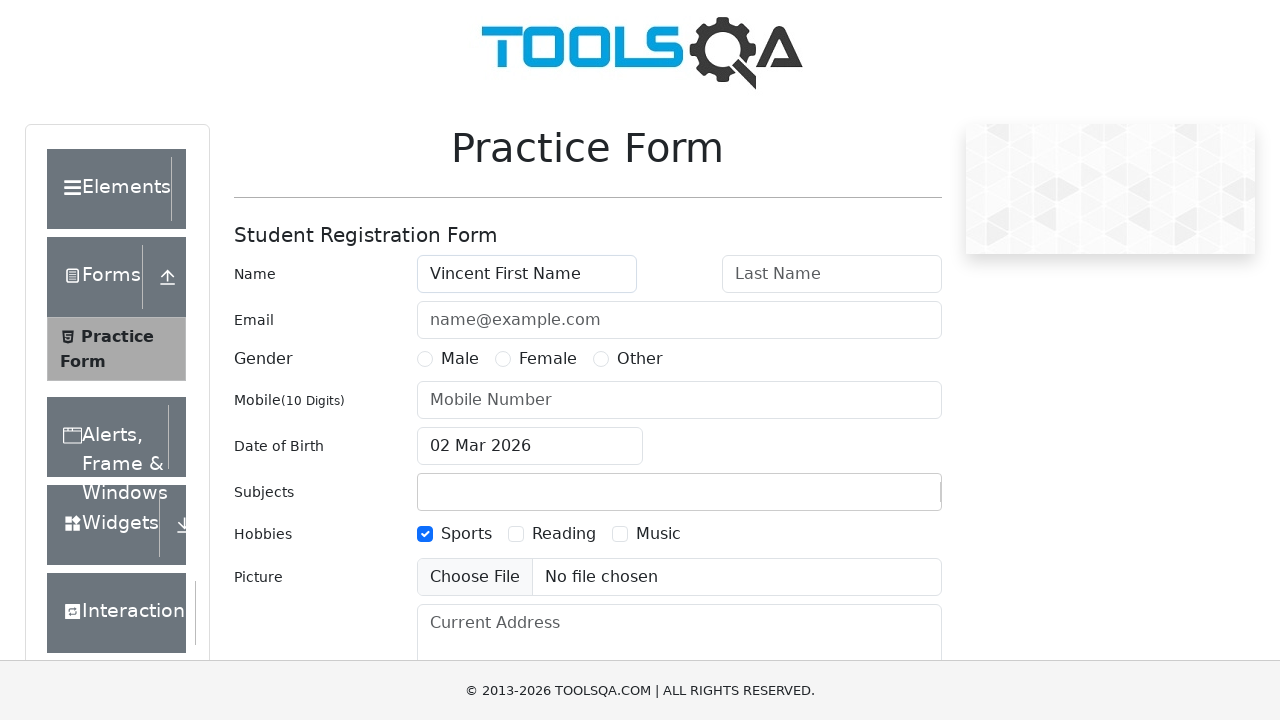

Filled Last Name field with 'Vincent Last Name' on //input[@placeholder='Last Name']
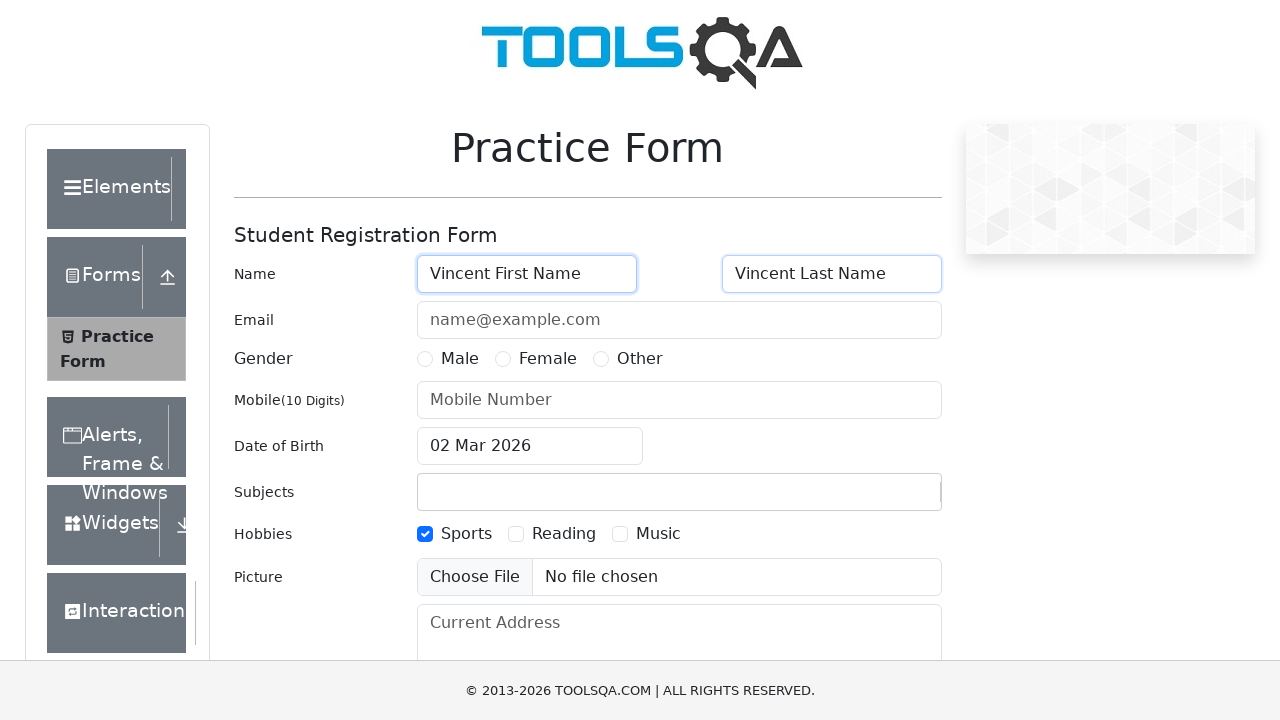

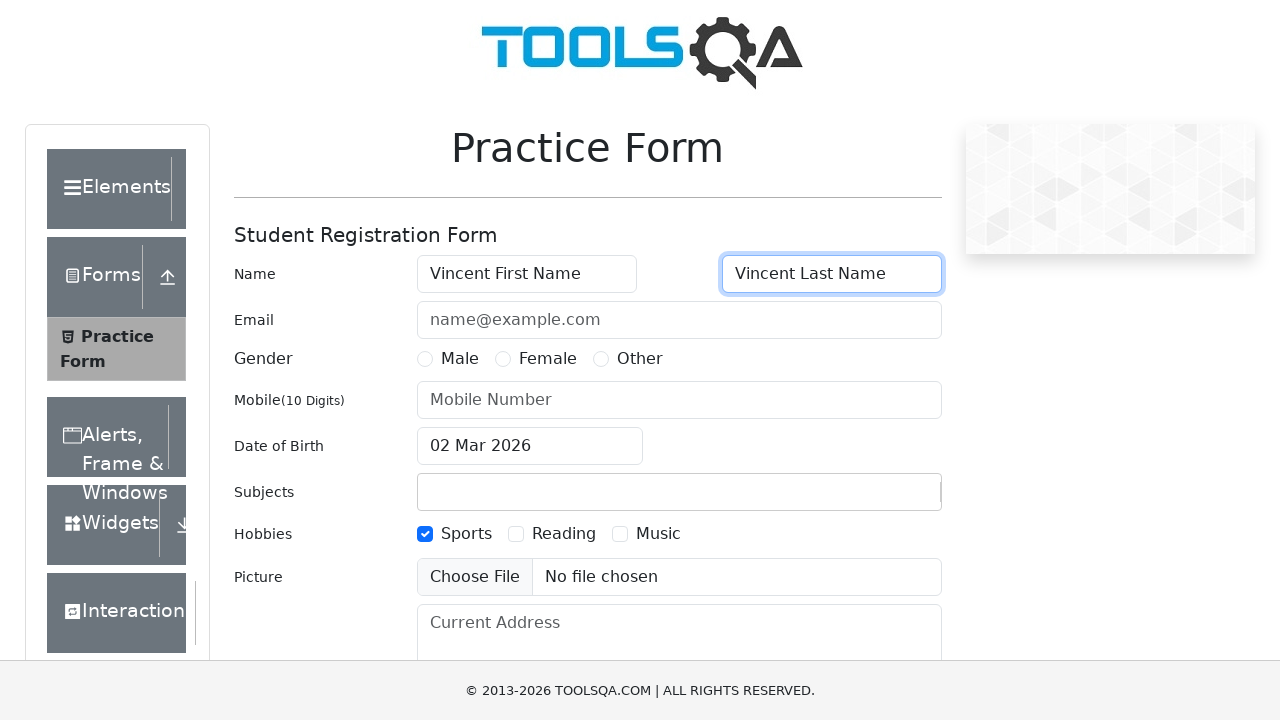